Tests setting specific window dimensions and resizing on CVS website

Starting URL: https://www.cvs.com/

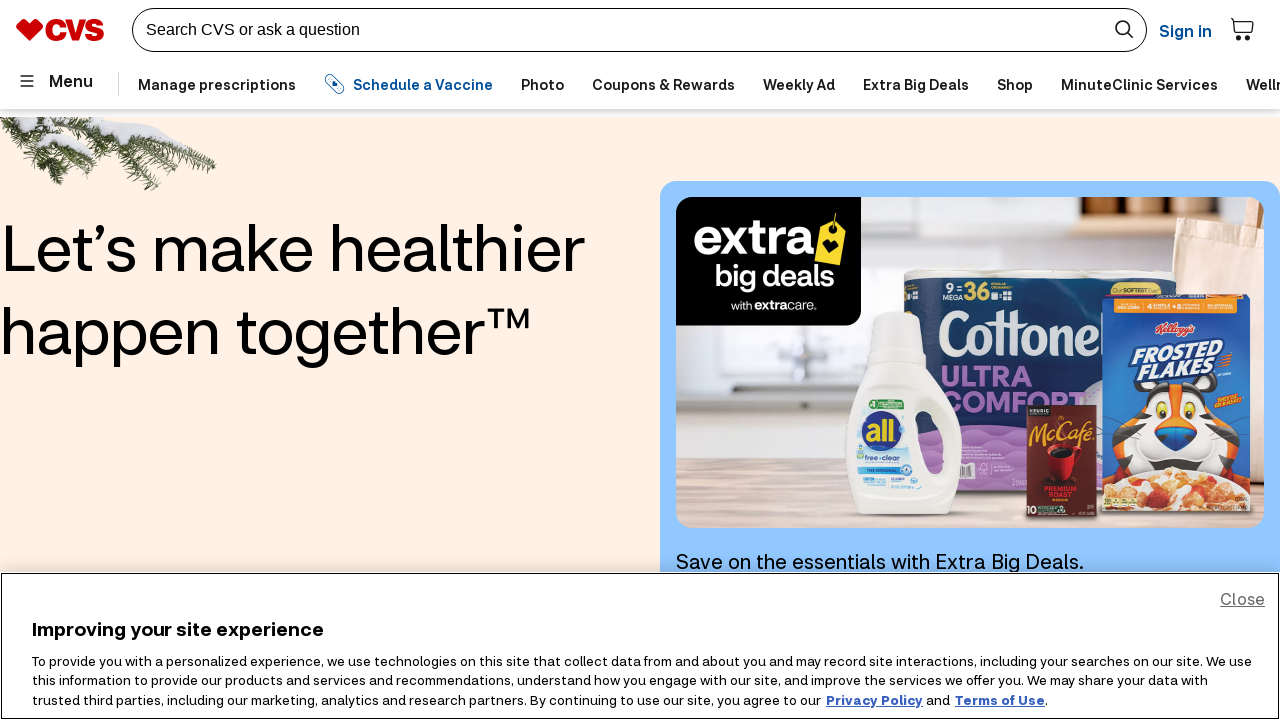

Set viewport size to 700x500 pixels
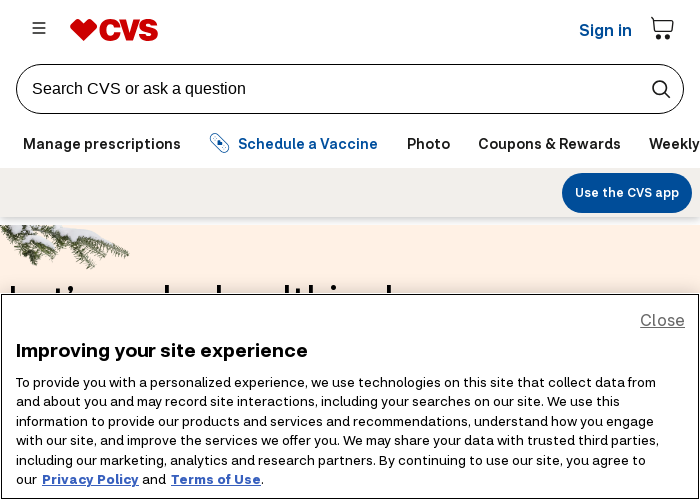

Cleared browser cookies
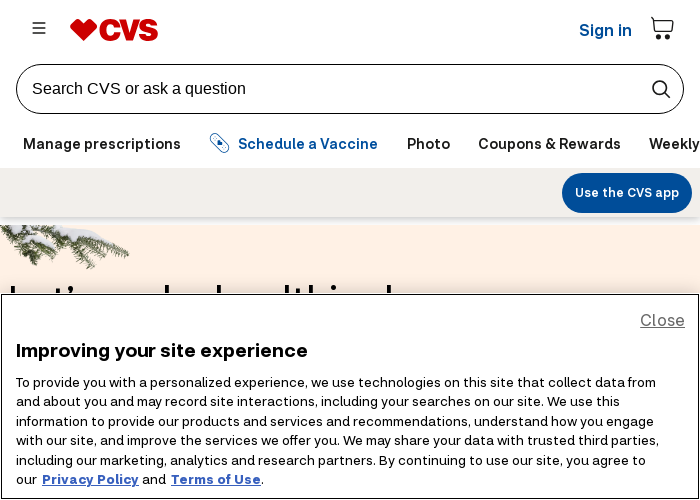

Waited 5 seconds for page to adjust to 700x500 viewport
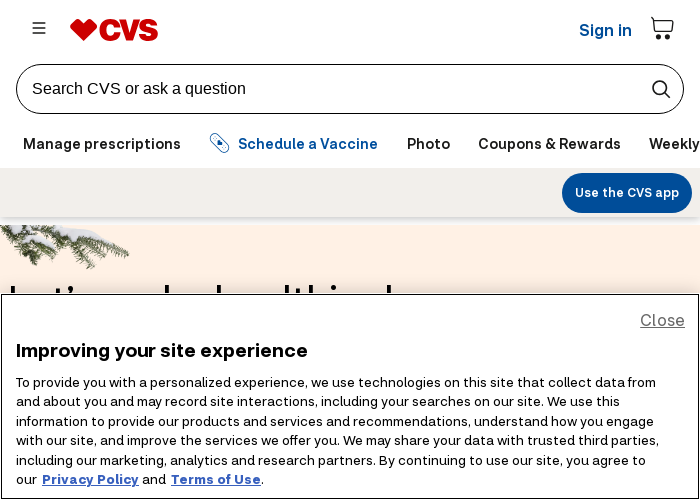

Maximized window to 1440x900 pixels
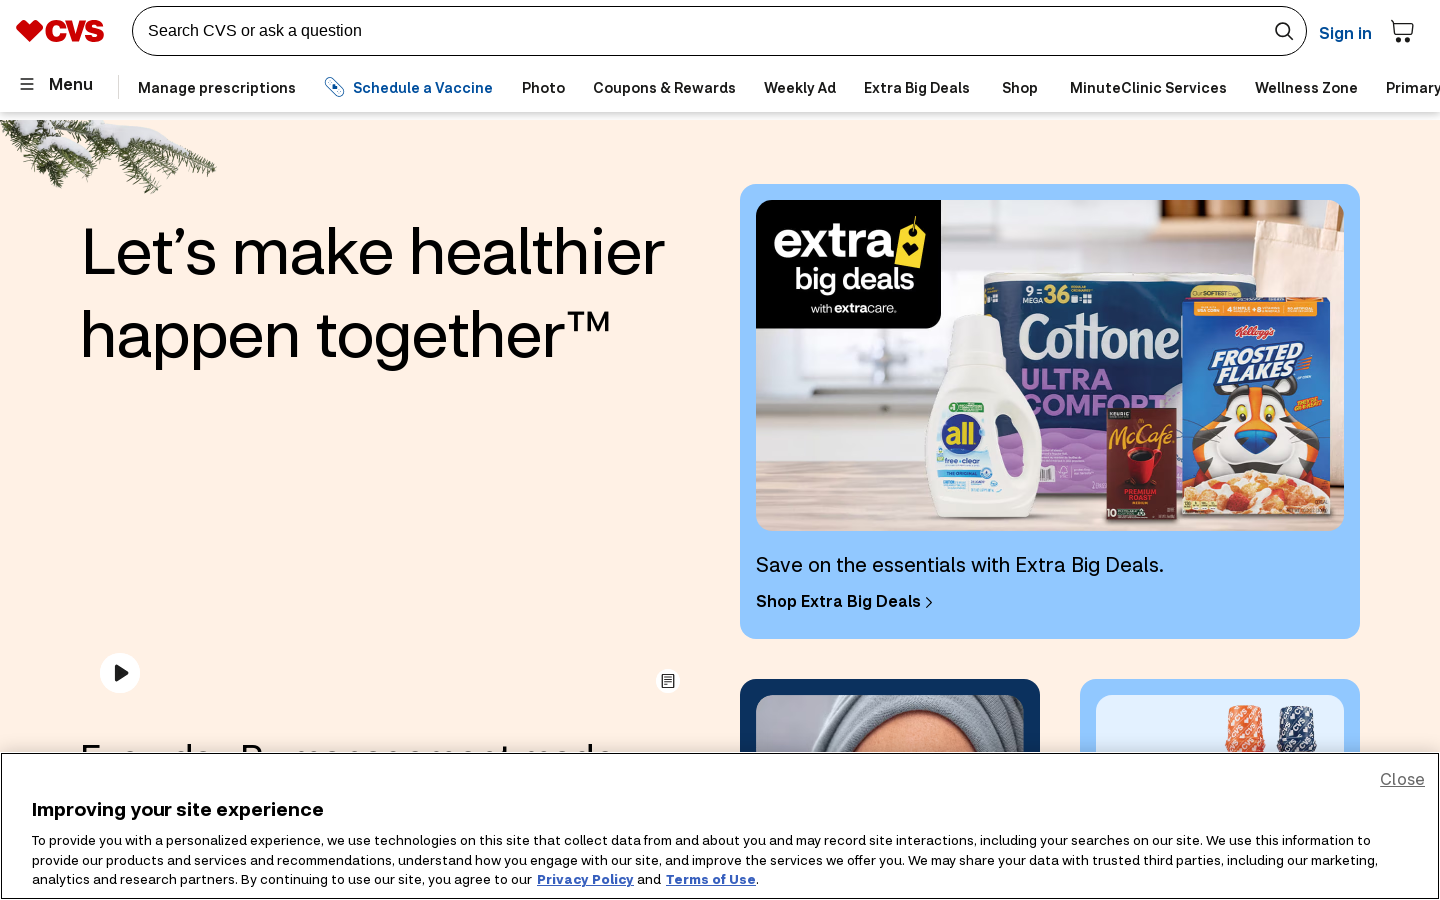

Waited 5 seconds for page to adjust to 1440x900 viewport
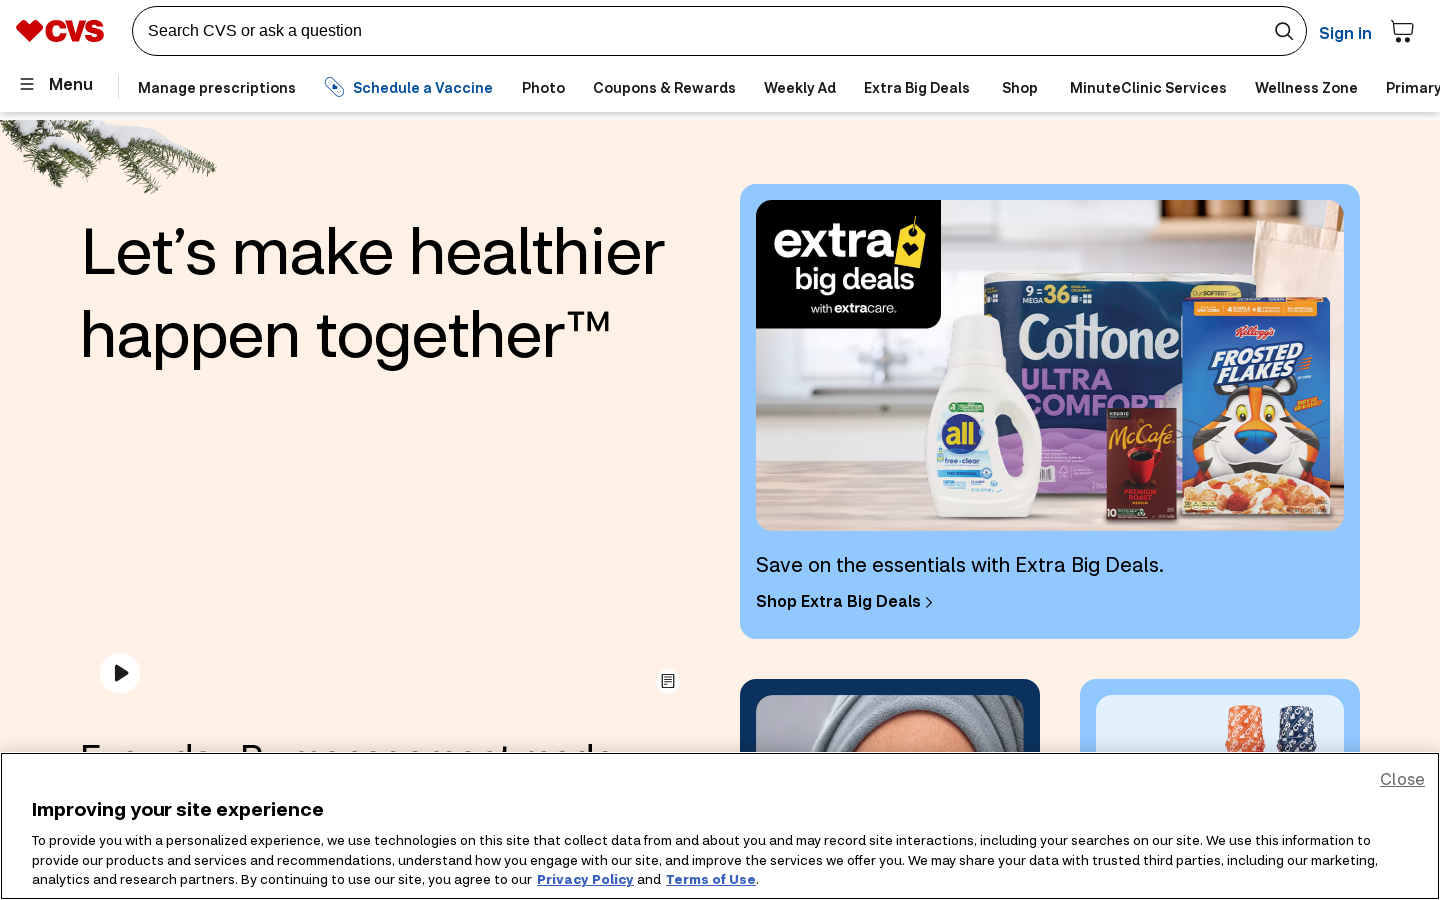

Reset viewport size back to 700x500 pixels
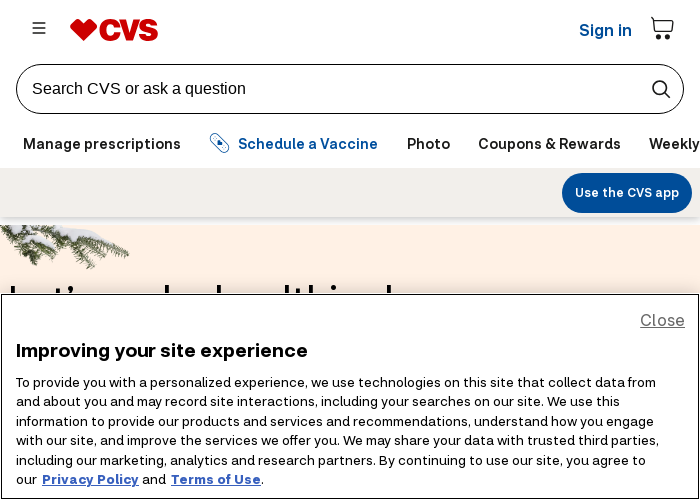

Waited 5 seconds for page to adjust to final 700x500 viewport
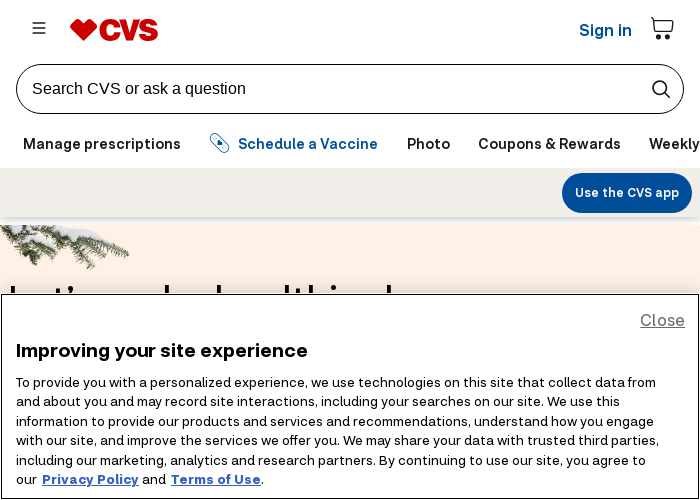

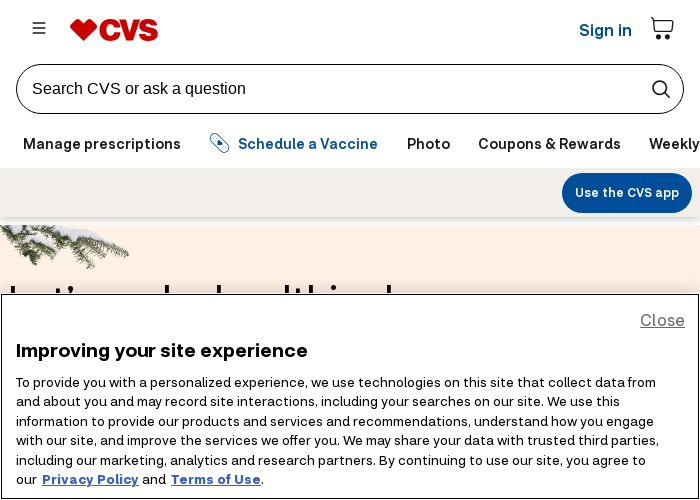